Tests jQuery dropdown combo tree functionality by clicking to open the dropdown and selecting choices from the hierarchical menu

Starting URL: https://www.jqueryscript.net/demo/Drop-Down-Combo-Tree/

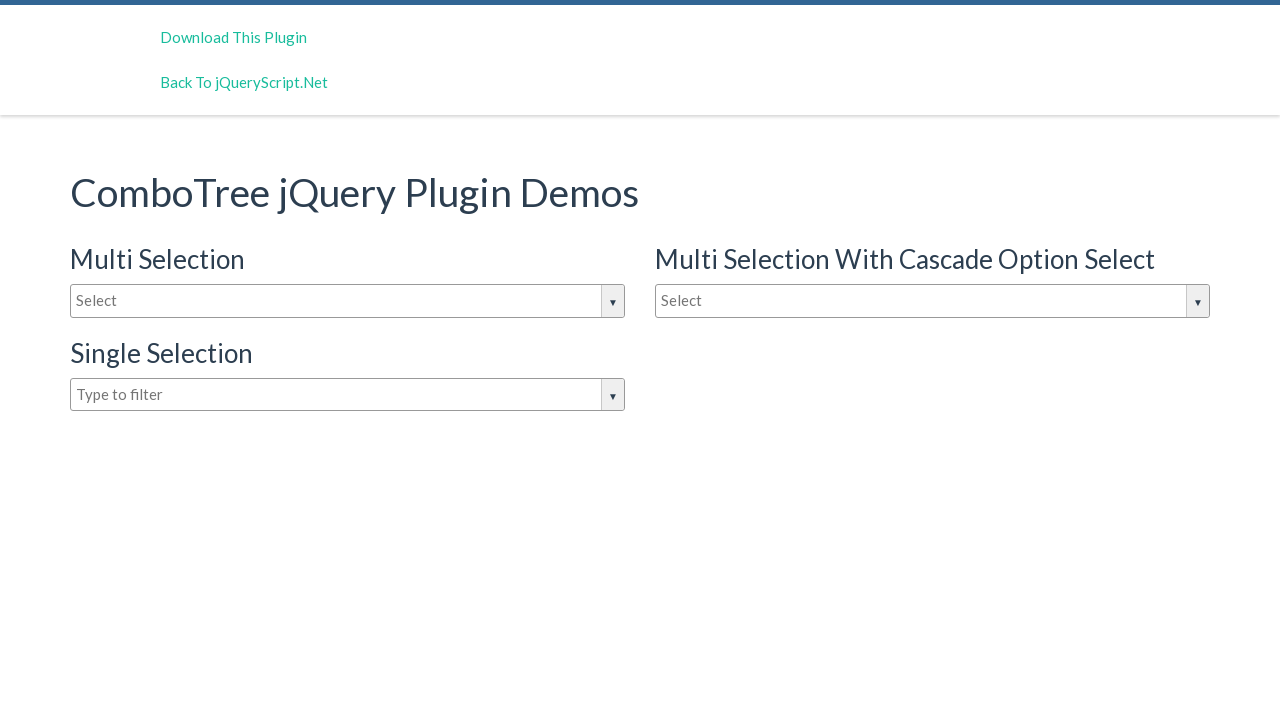

Set viewport size to 1280x720
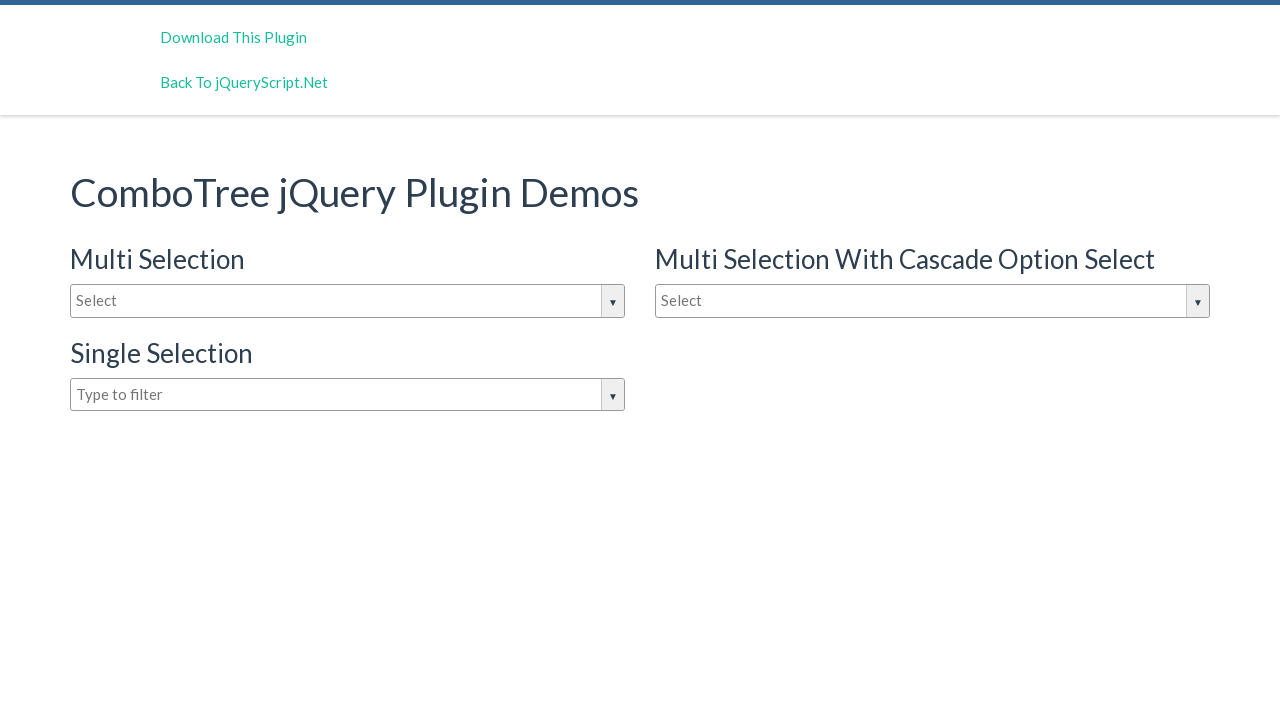

Clicked on dropdown input to open the jQuery combo tree at (348, 301) on #justAnInputBox
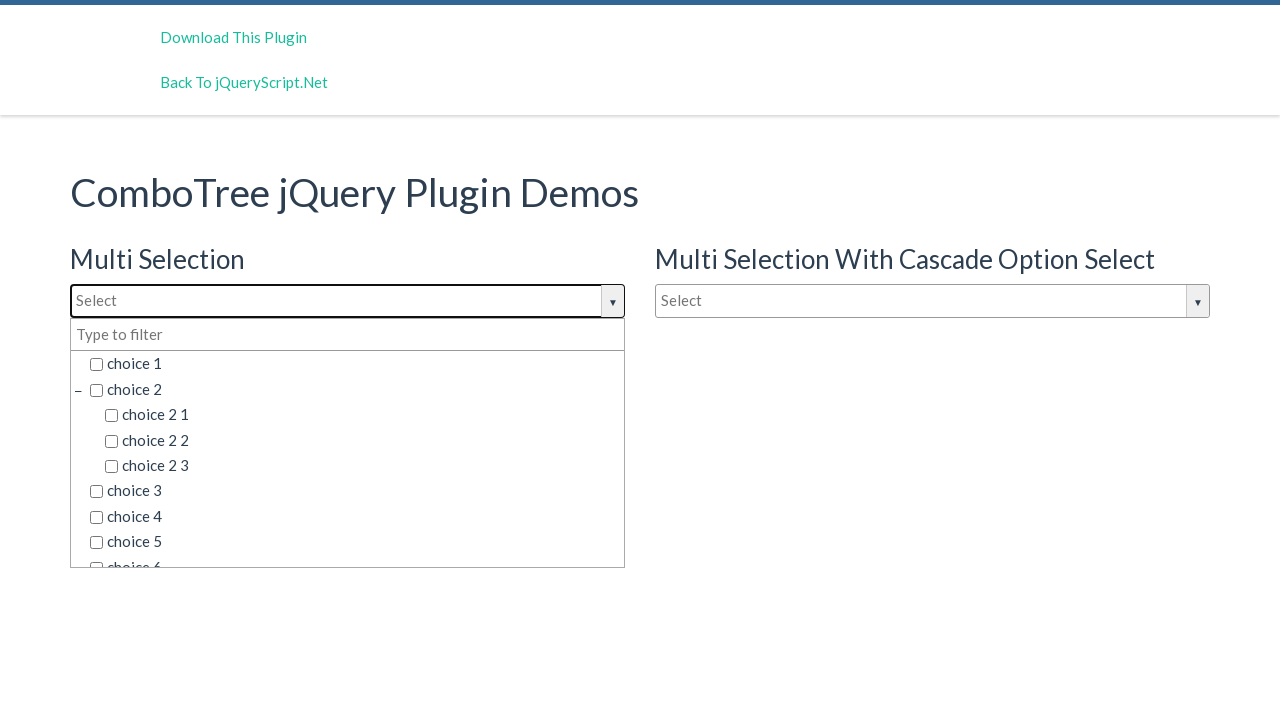

Dropdown choices loaded and are visible
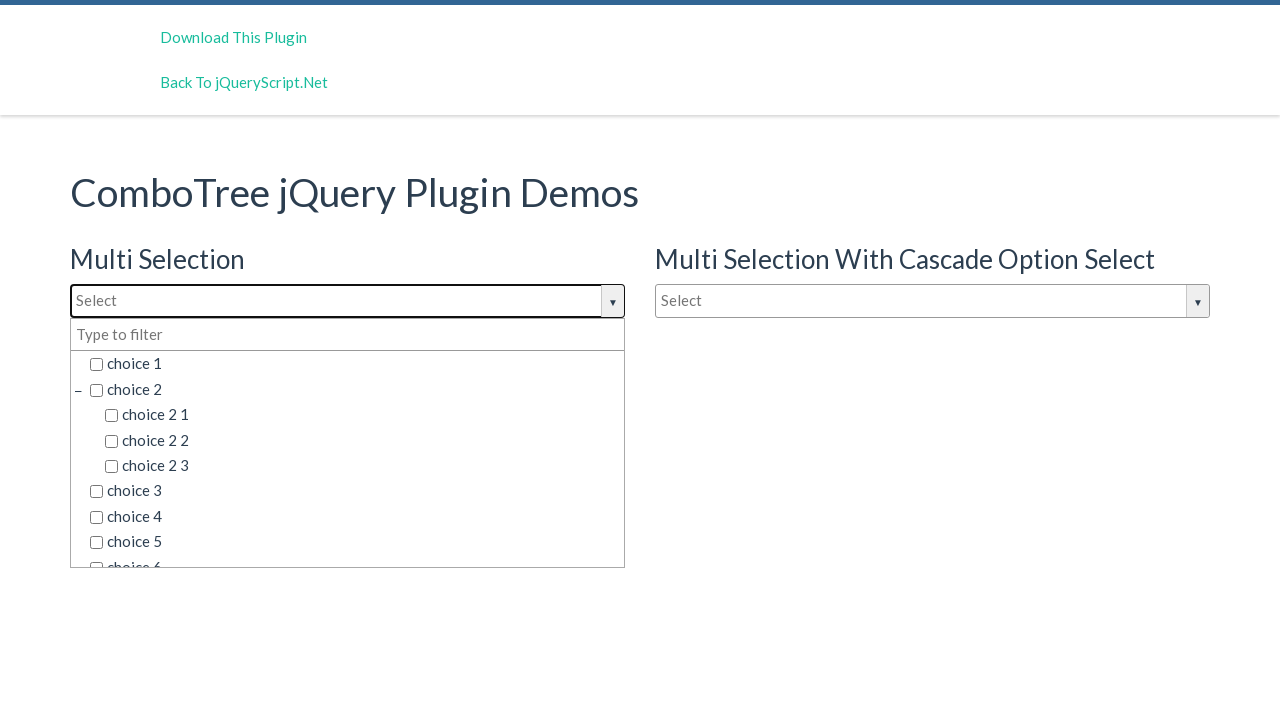

Selected 'choice 1' from the hierarchical dropdown menu at (355, 364) on span.comboTreeItemTitle:has-text('choice 1')
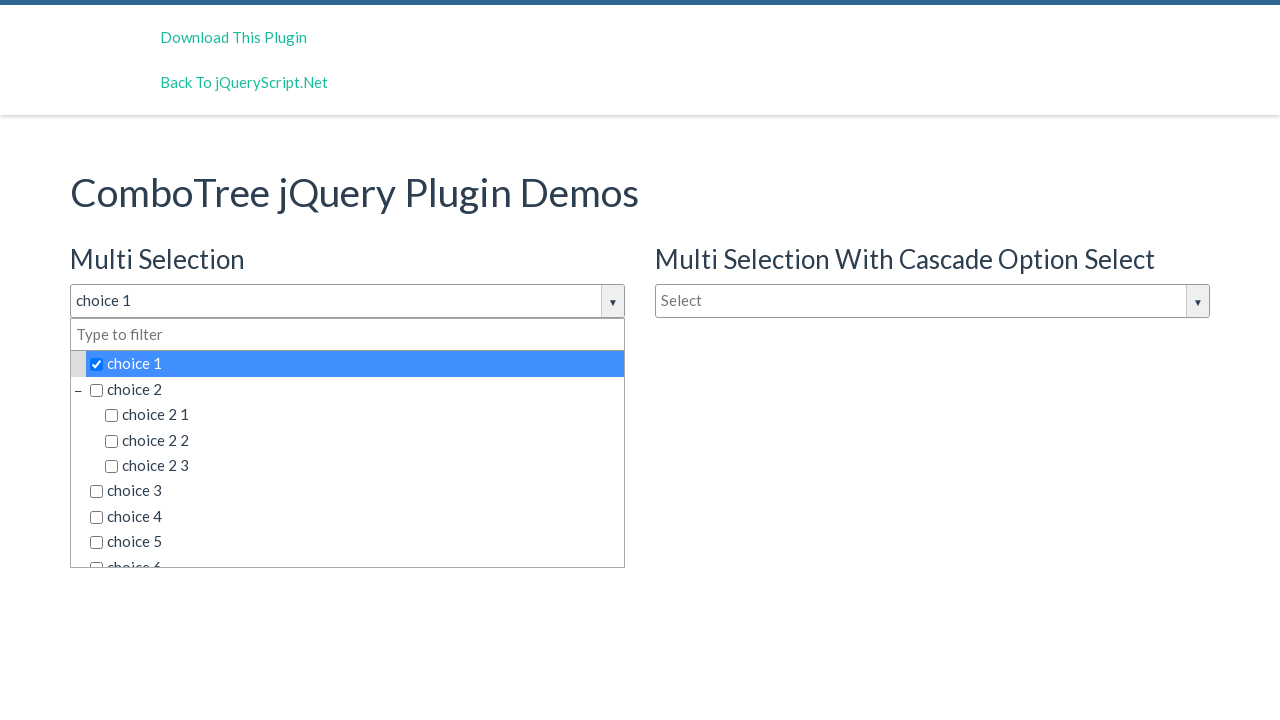

Selected 'choice 2' from the hierarchical dropdown menu at (355, 389) on span.comboTreeItemTitle:has-text('choice 2')
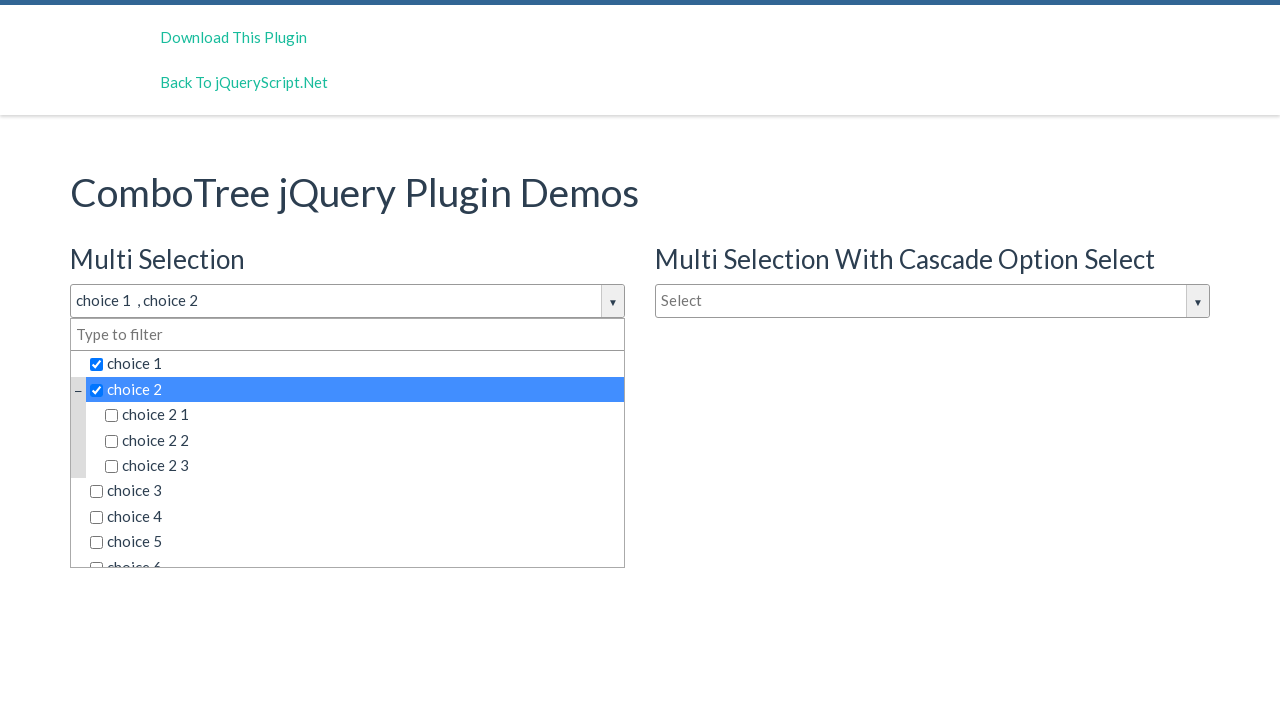

Clicked on dropdown input again to close the dropdown menu at (348, 301) on #justAnInputBox
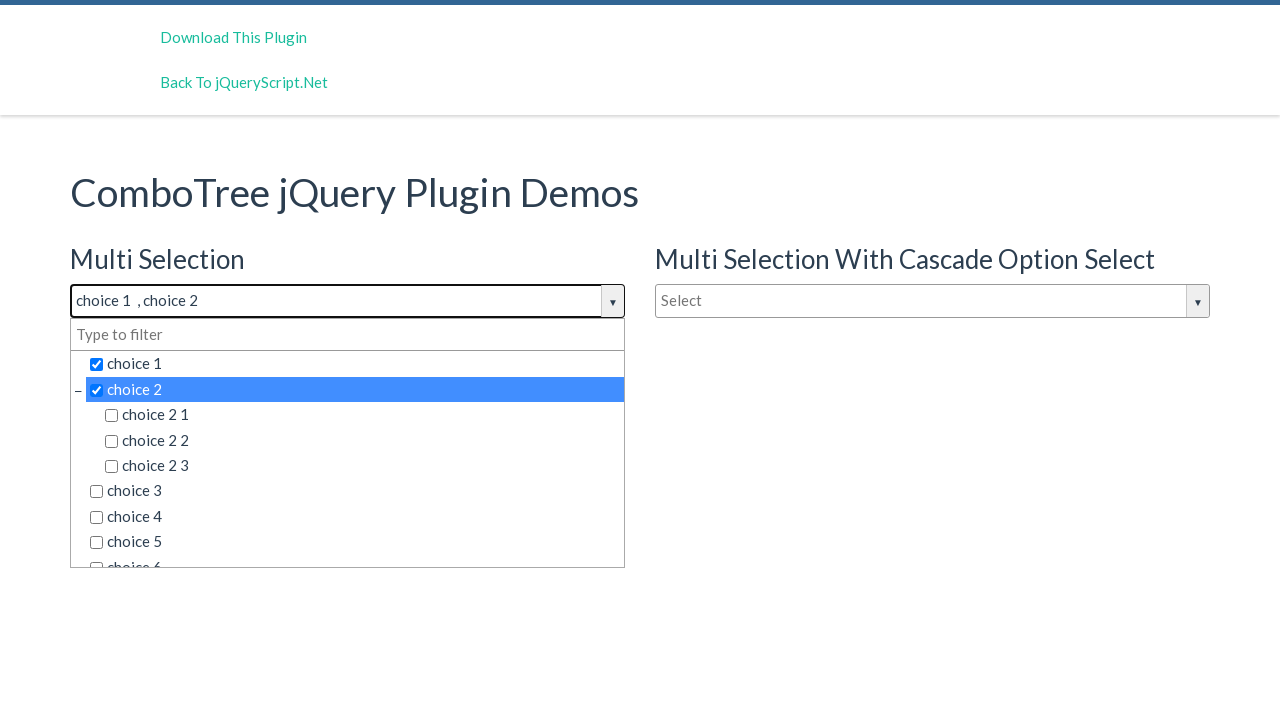

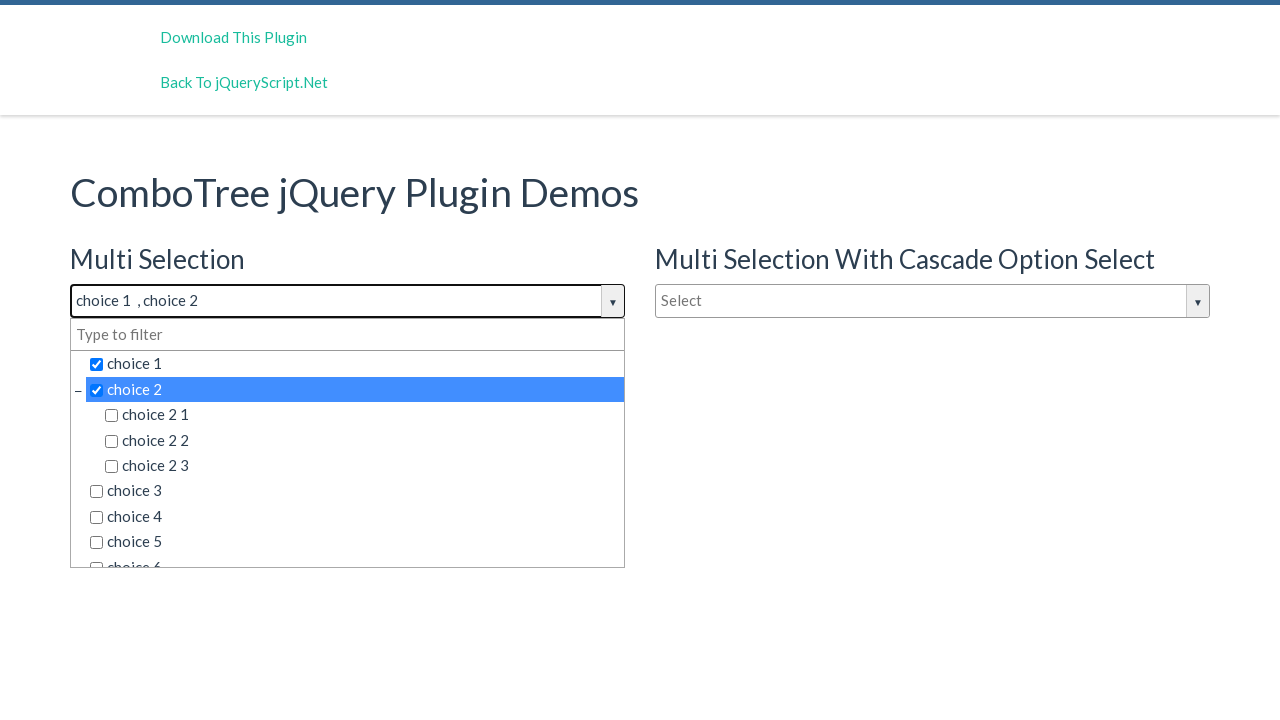